Tests clicking a button with dynamic class attributes by clicking the blue primary button 3 times and accepting the alert dialog that appears each time.

Starting URL: http://uitestingplayground.com/classattr

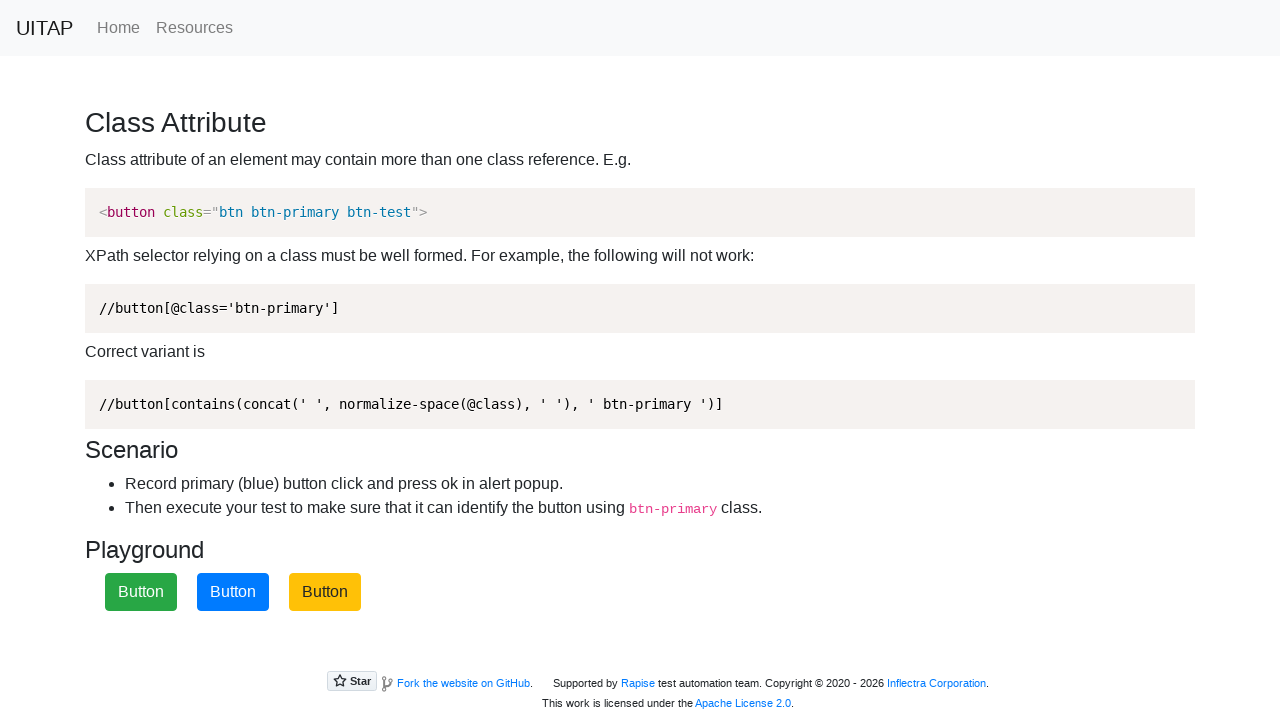

Set up dialog handler to accept alerts
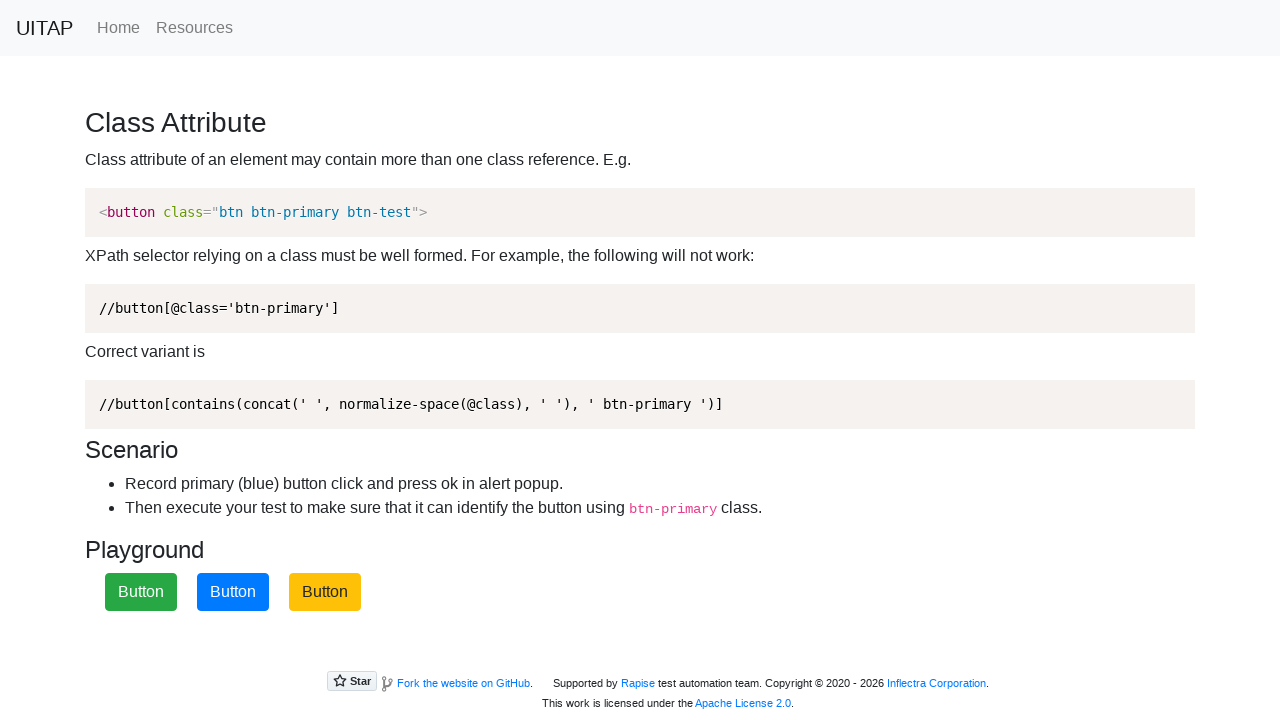

Clicked the blue primary button with dynamic class attributes at (233, 592) on xpath=//button[contains(concat(' ', normalize-space(@class),' '), ' btn-primary 
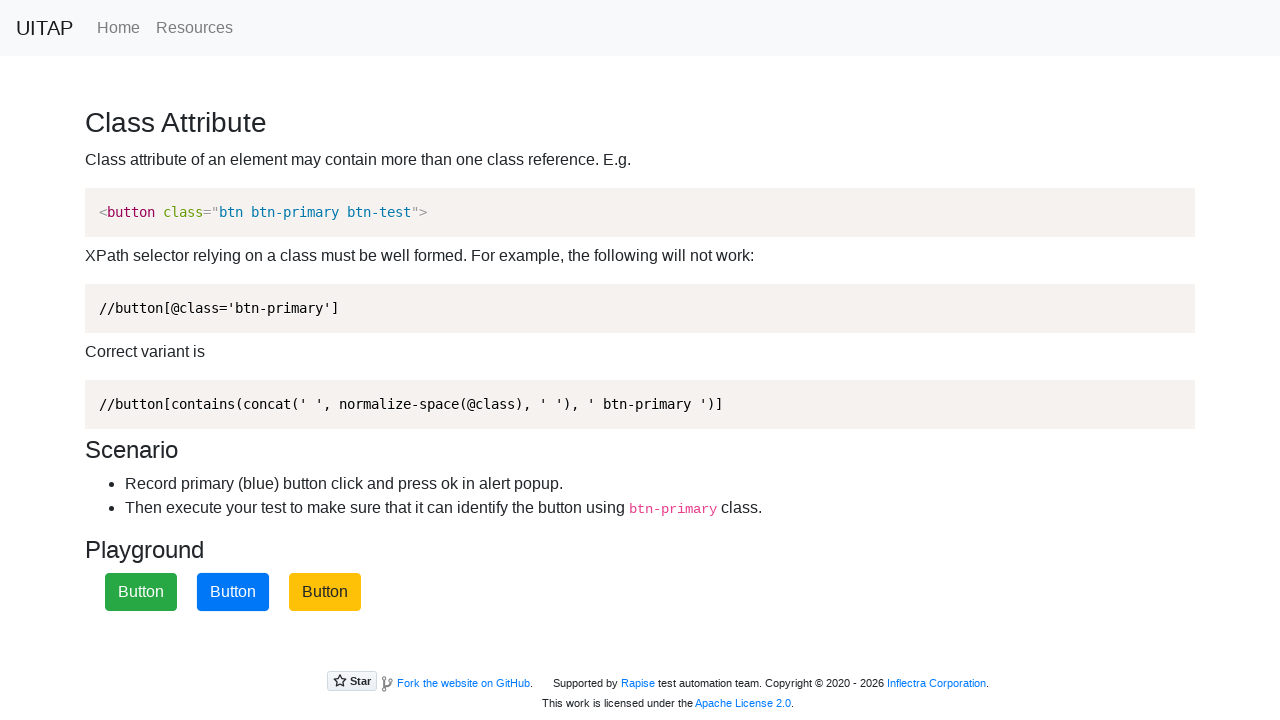

Waited for interaction to complete and alert dialog accepted
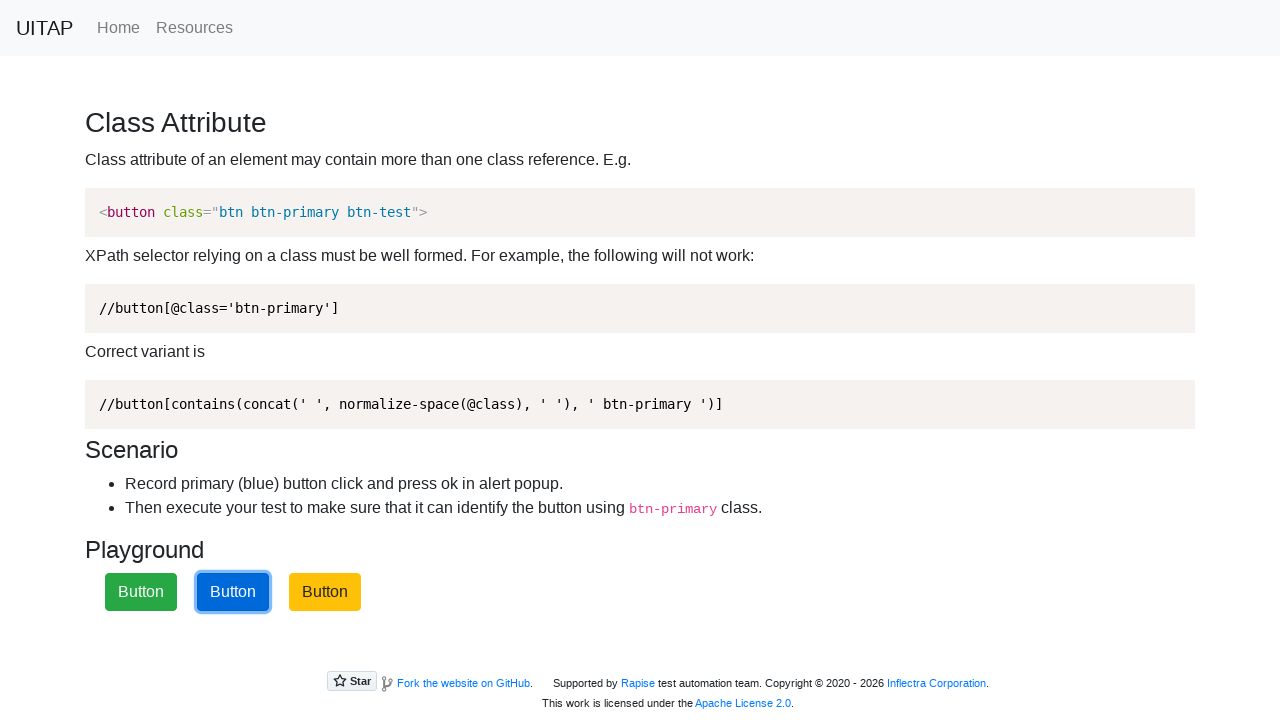

Set up dialog handler to accept alerts
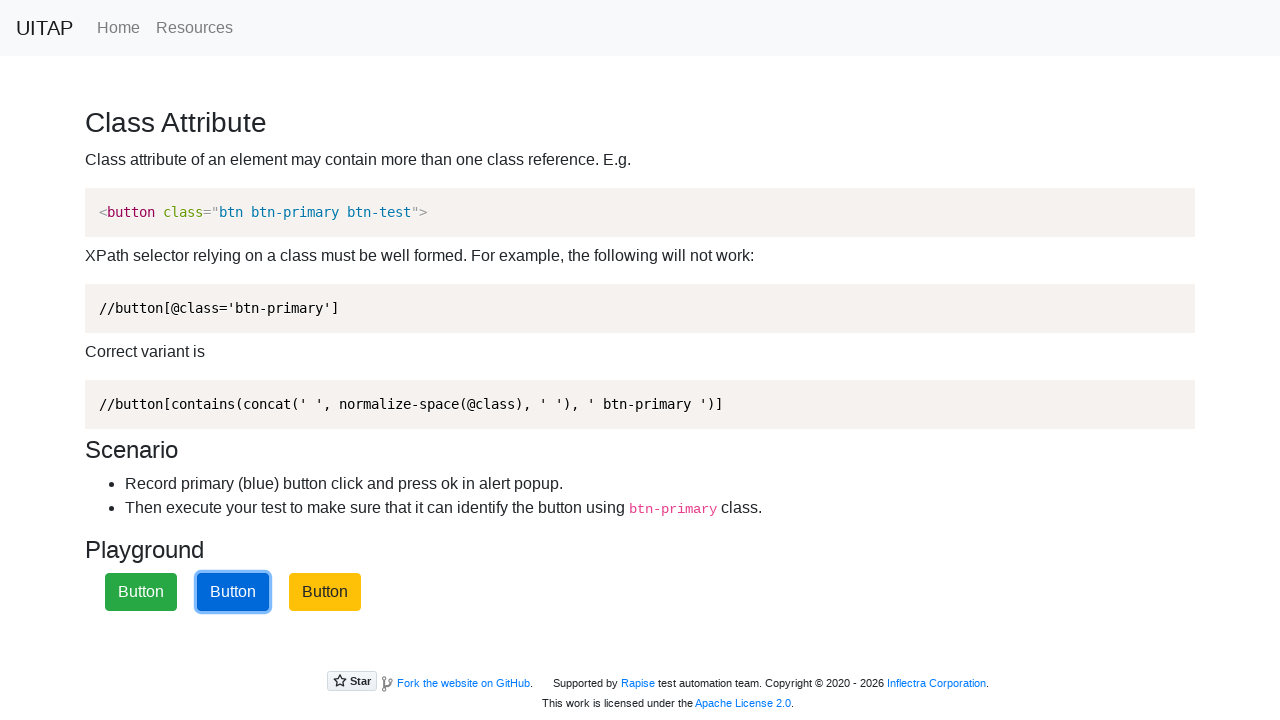

Clicked the blue primary button with dynamic class attributes at (233, 592) on xpath=//button[contains(concat(' ', normalize-space(@class),' '), ' btn-primary 
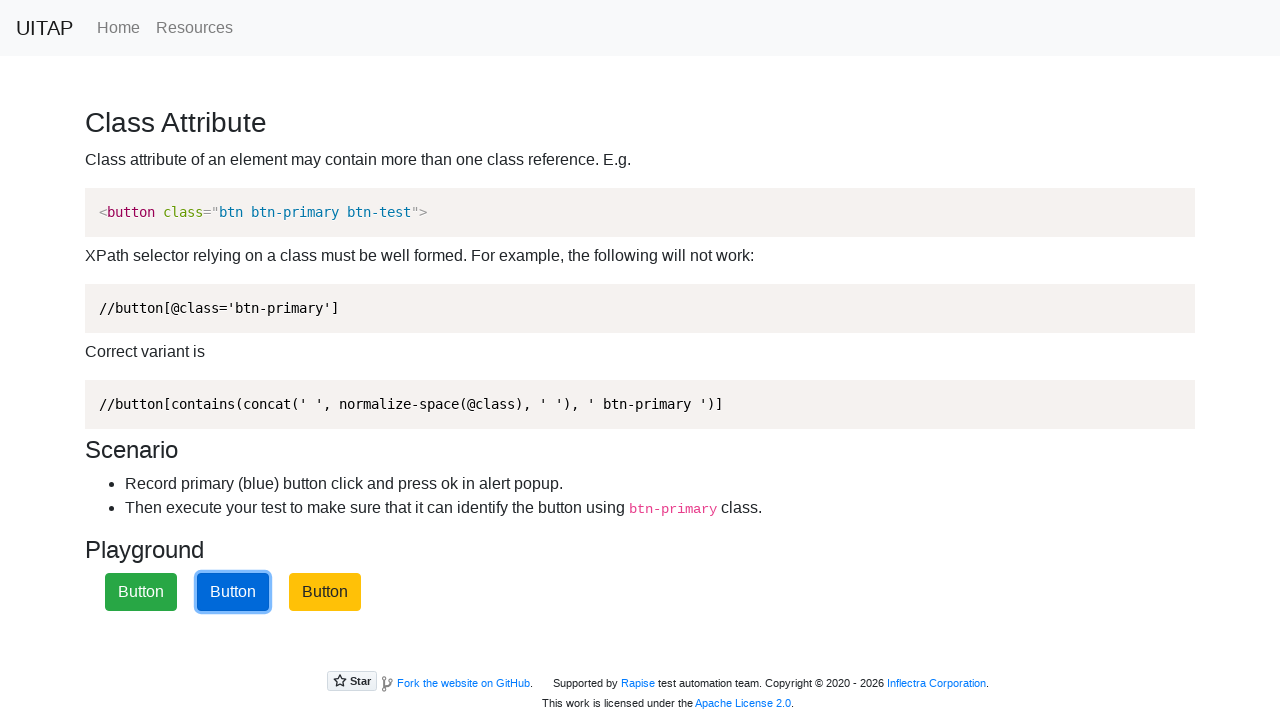

Waited for interaction to complete and alert dialog accepted
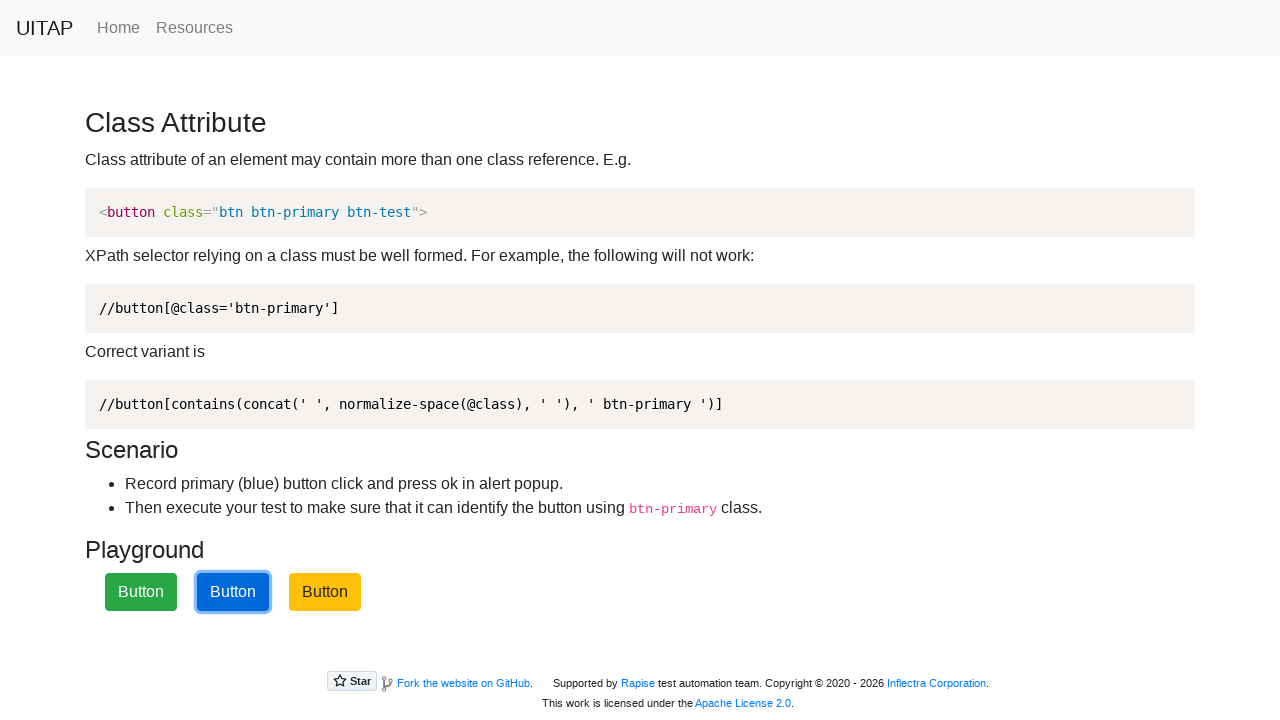

Set up dialog handler to accept alerts
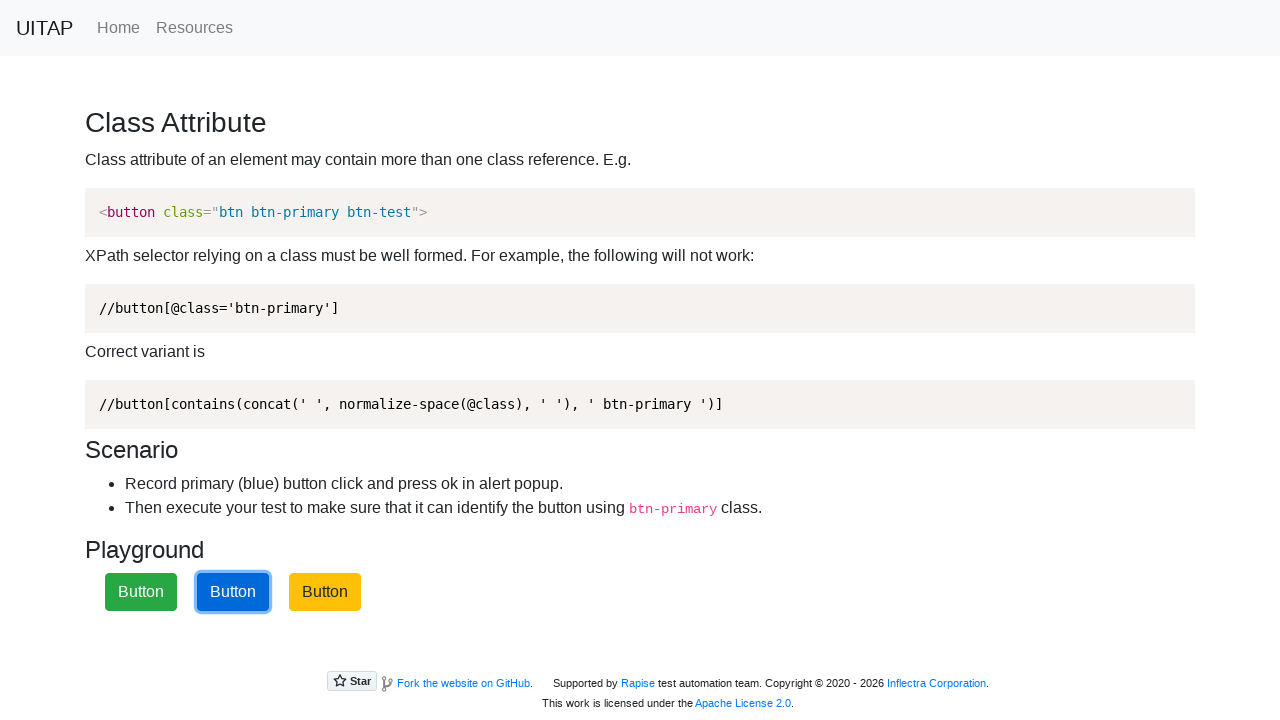

Clicked the blue primary button with dynamic class attributes at (233, 592) on xpath=//button[contains(concat(' ', normalize-space(@class),' '), ' btn-primary 
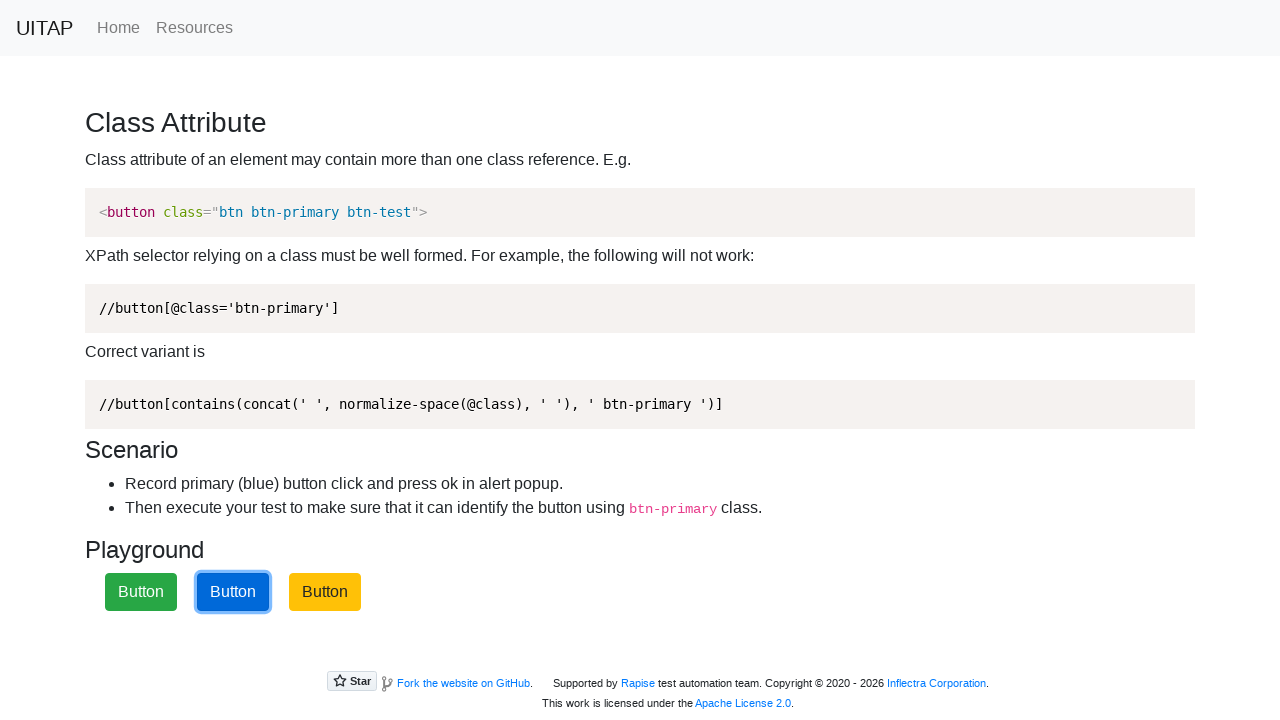

Waited for interaction to complete and alert dialog accepted
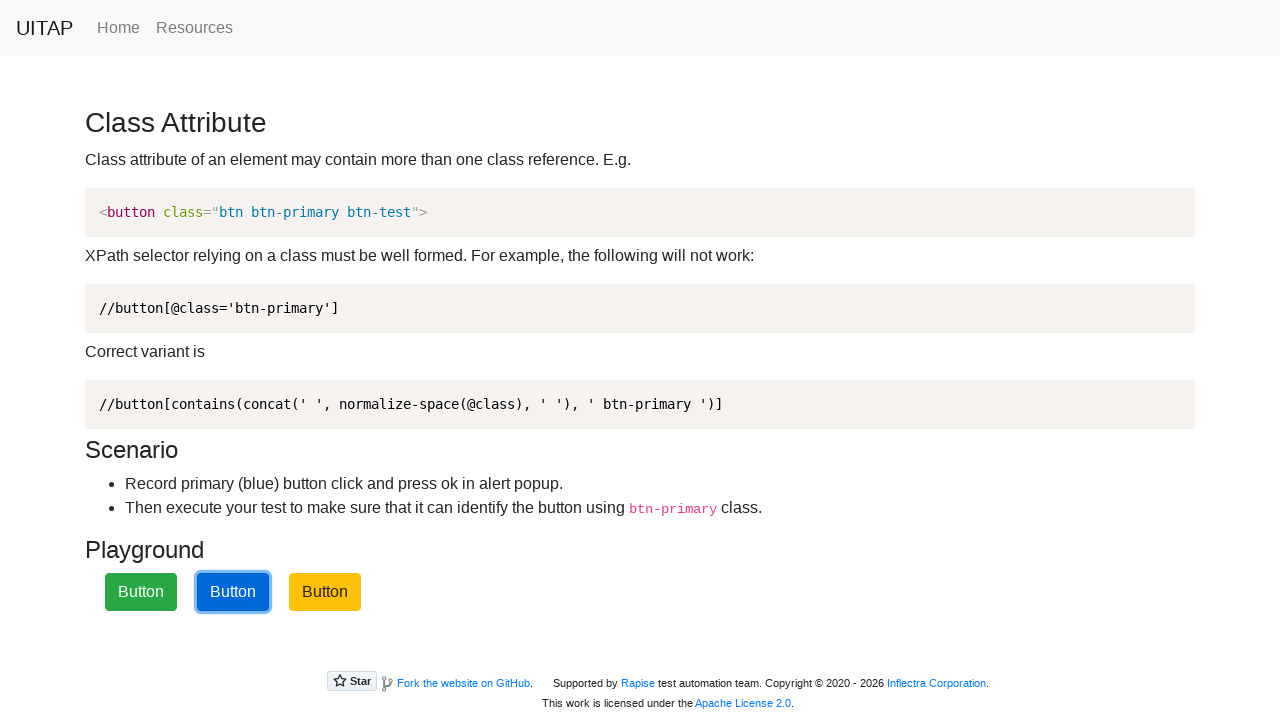

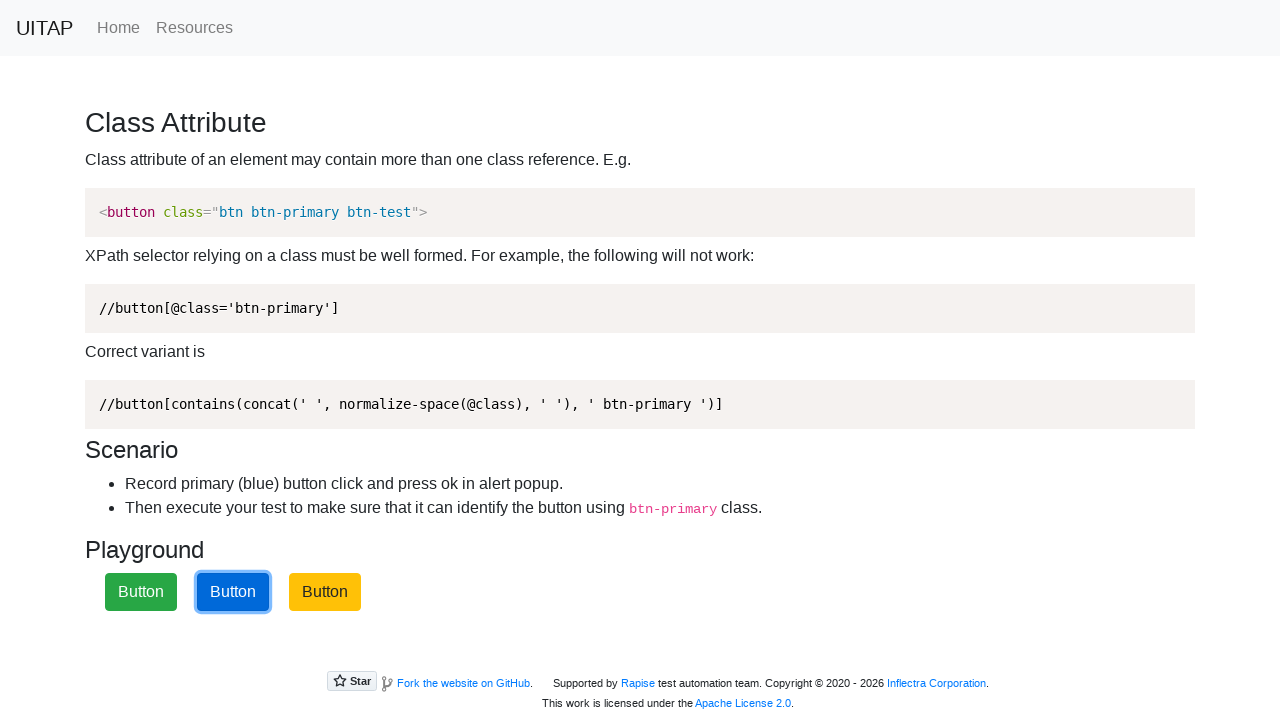